Tests horizontal slider functionality by dragging the slider to its maximum position

Starting URL: https://the-internet.herokuapp.com/horizontal_slider

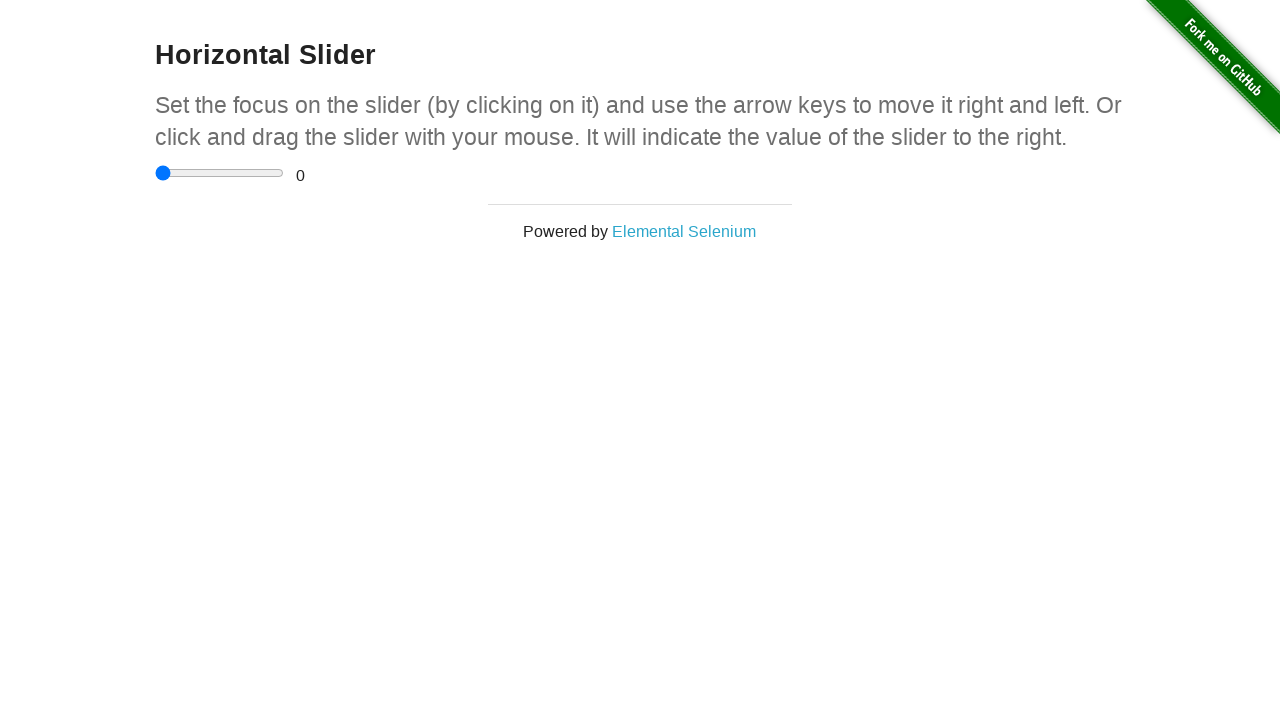

Navigated to horizontal slider test page
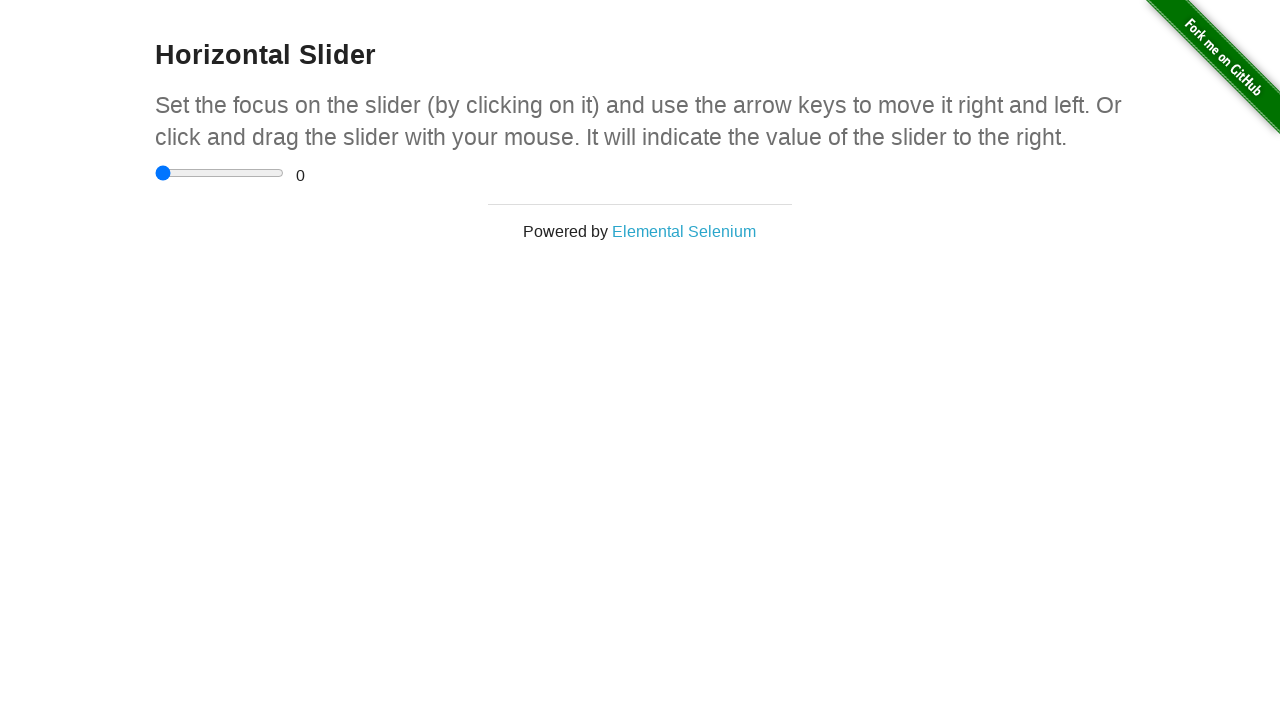

Located slider element
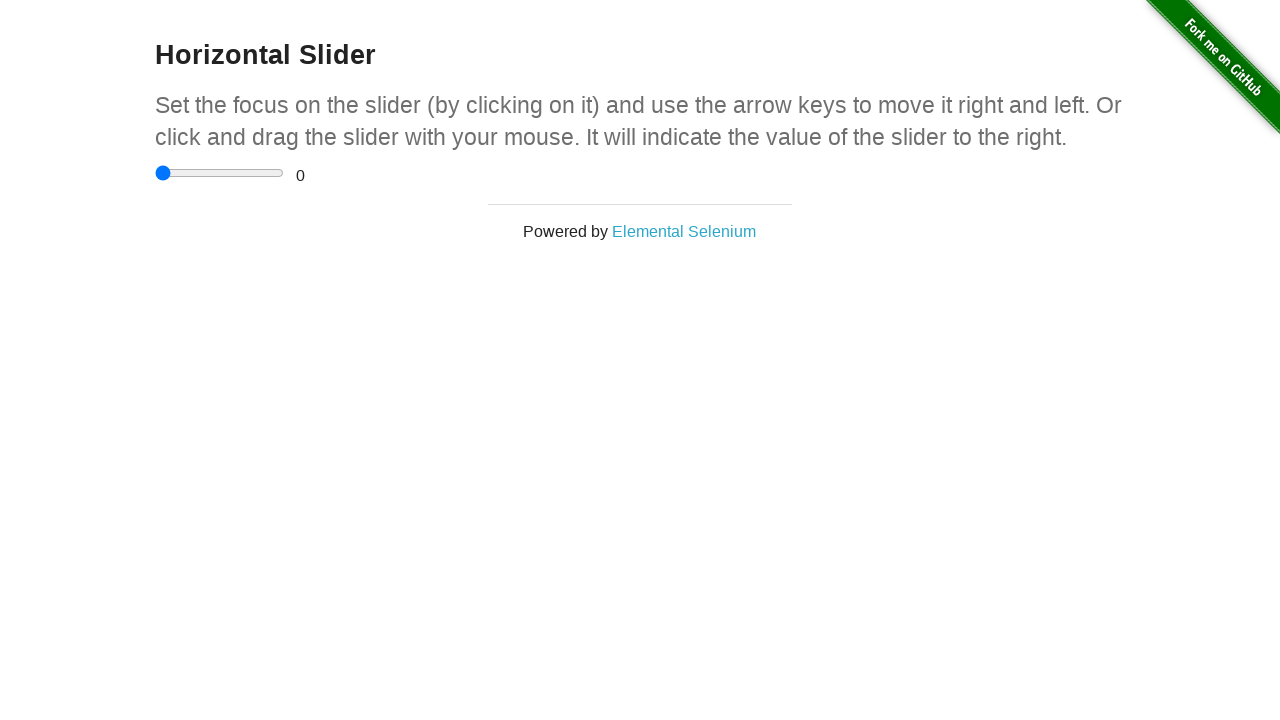

Retrieved slider bounding box
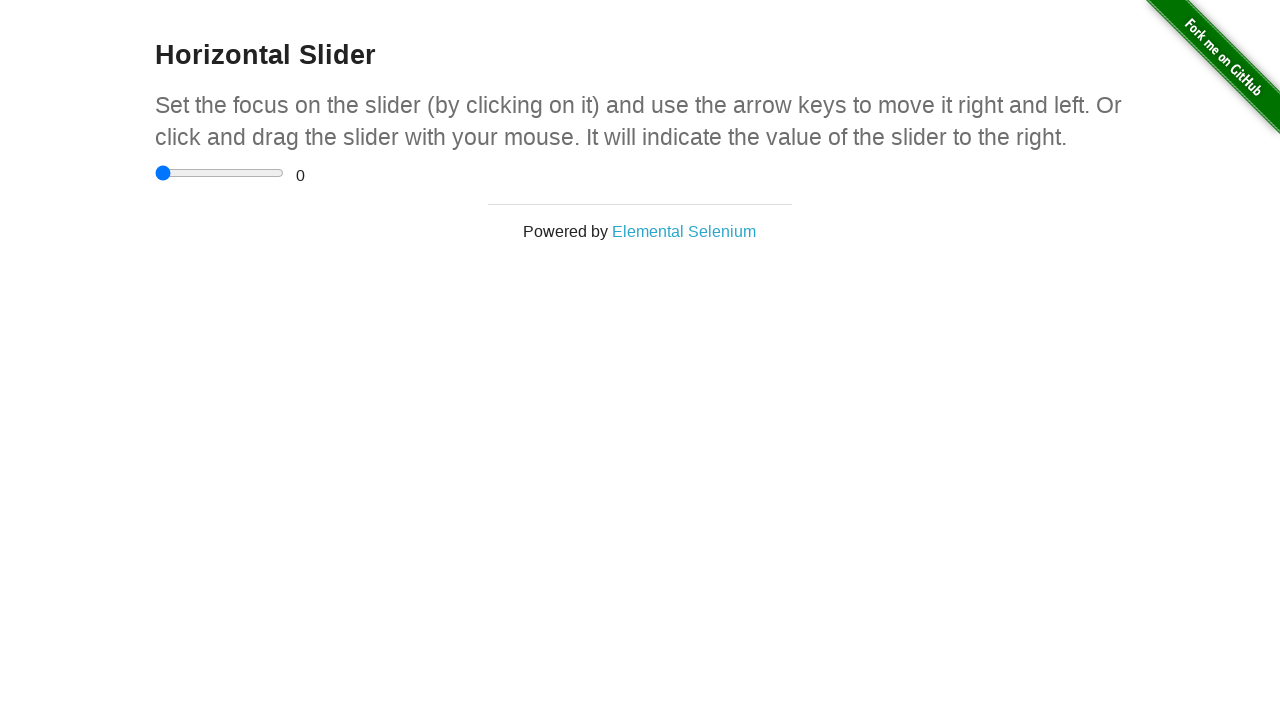

Clicked on slider center position at (220, 173)
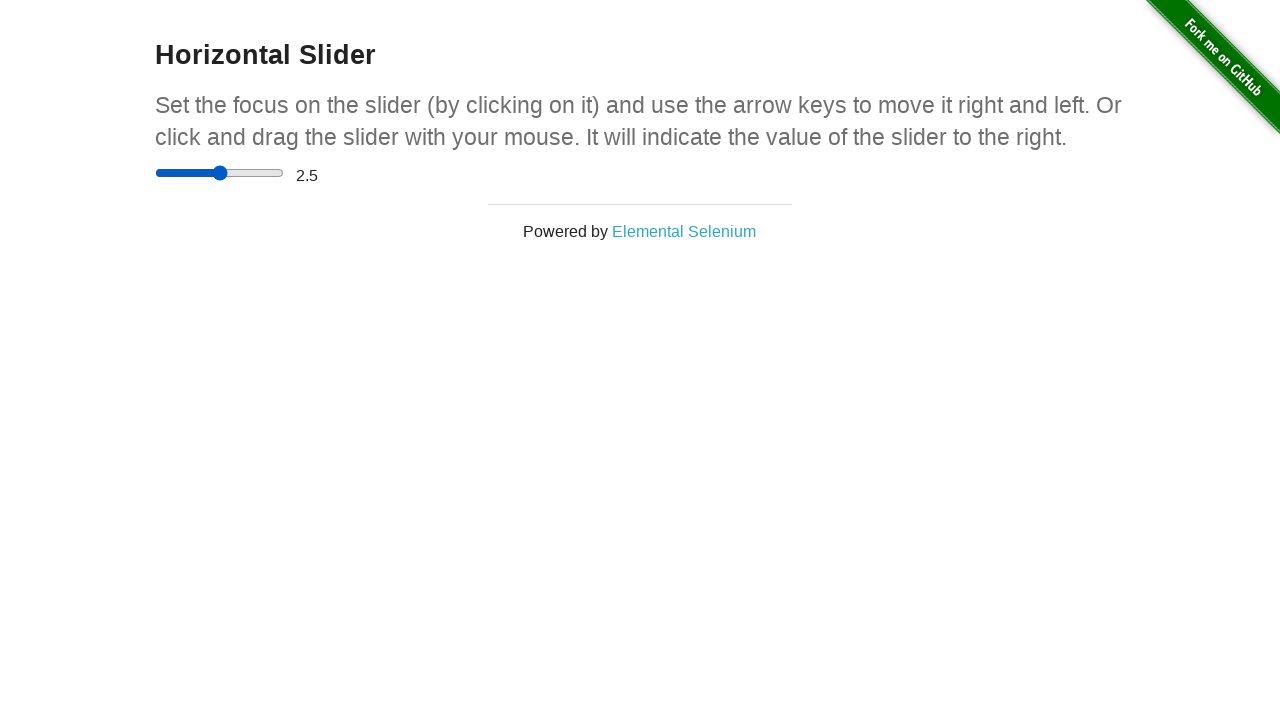

Pressed mouse button down on slider at (220, 173)
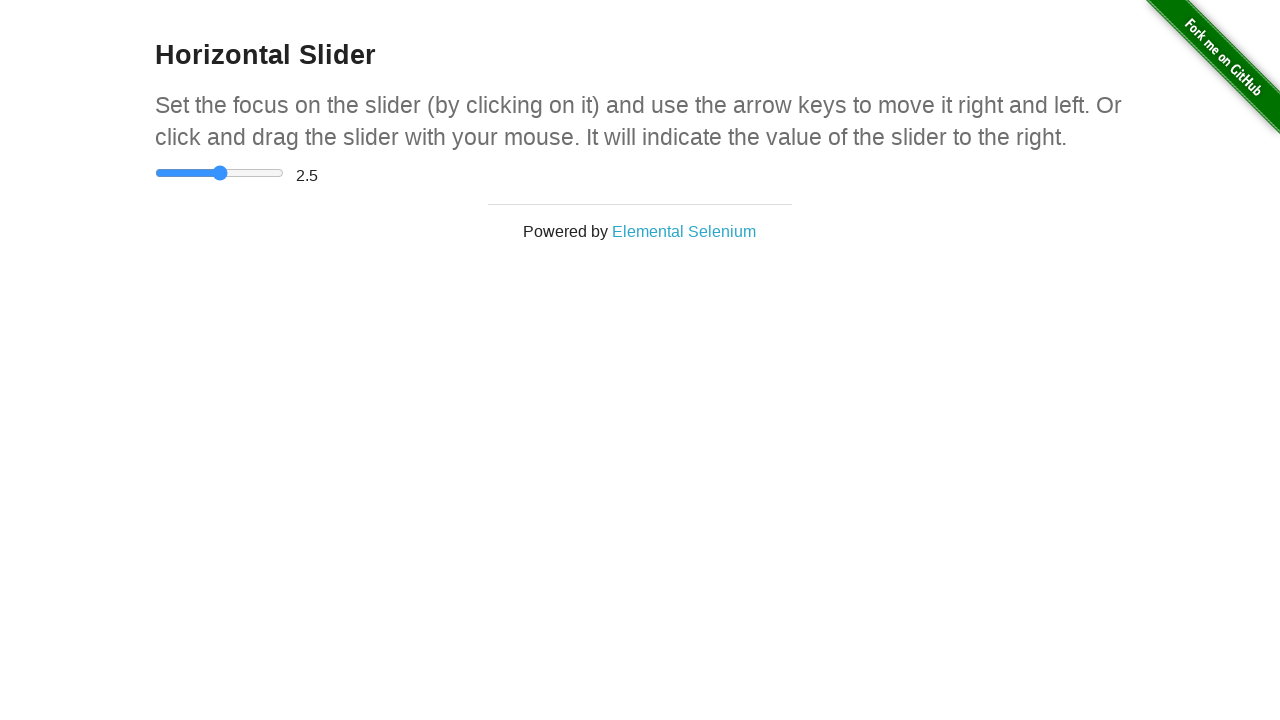

Dragged slider to maximum position on the right at (284, 173)
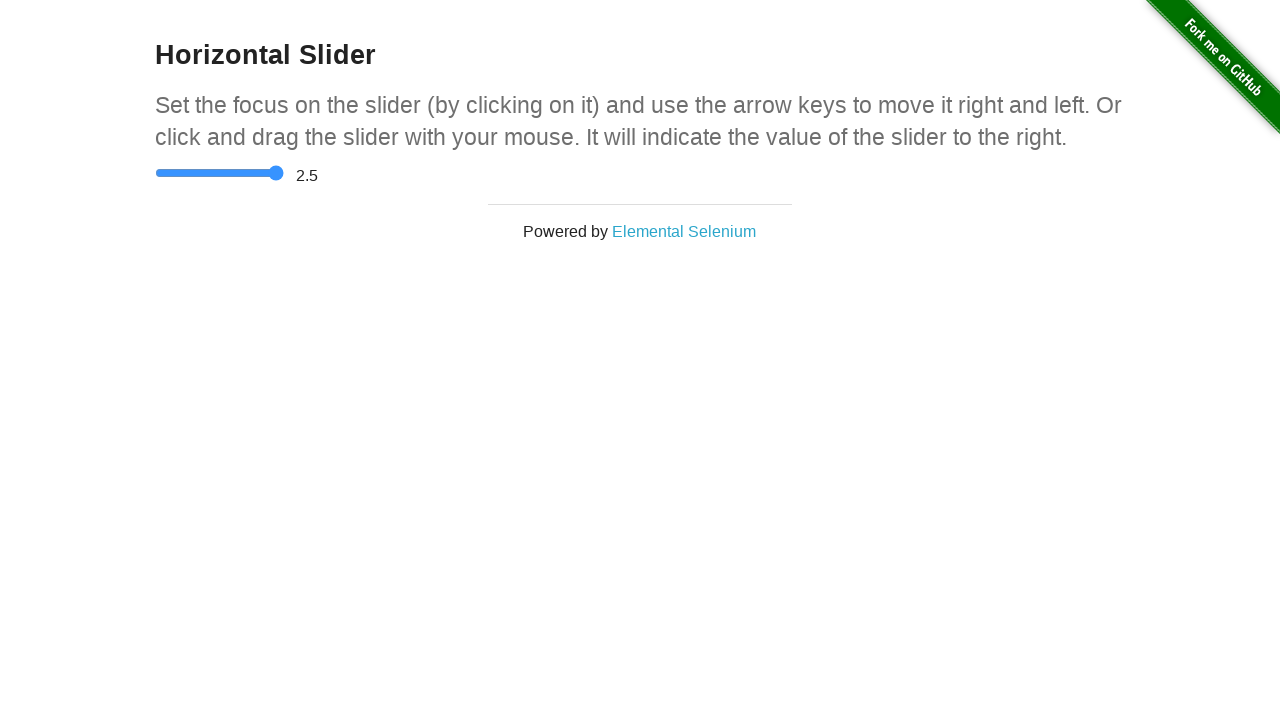

Released mouse button at (284, 173)
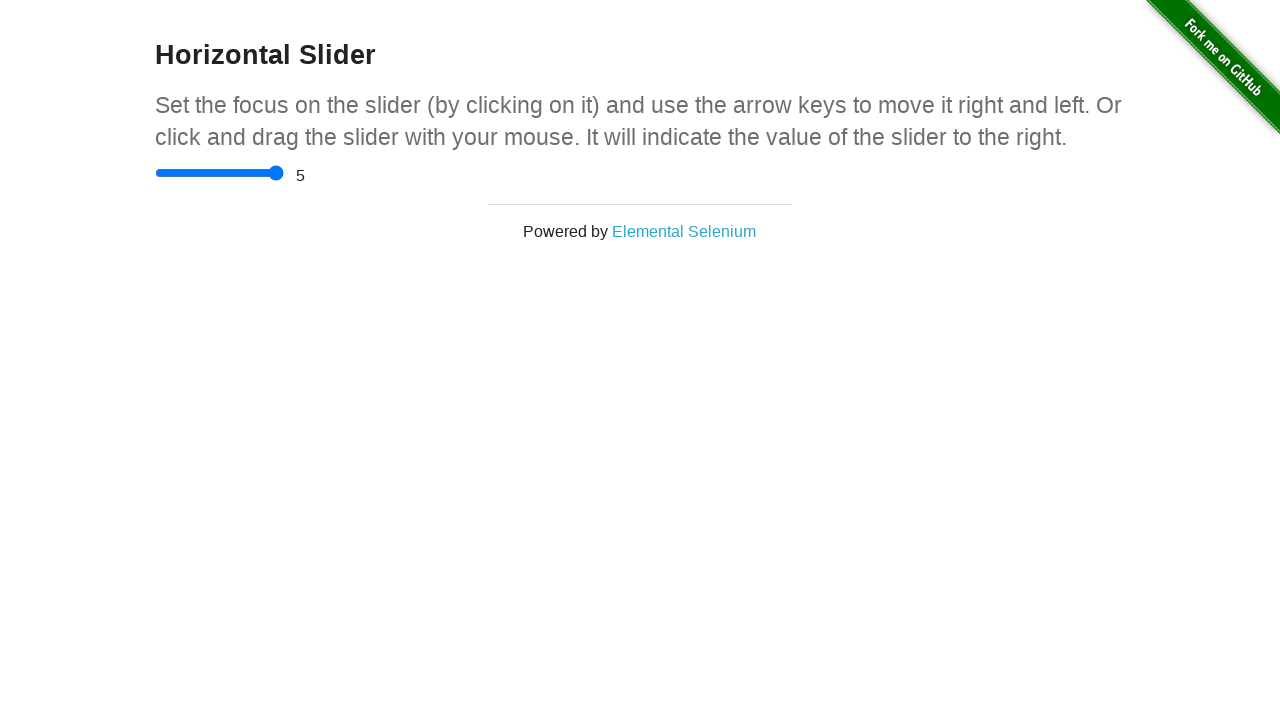

Verified slider range element is present after drag
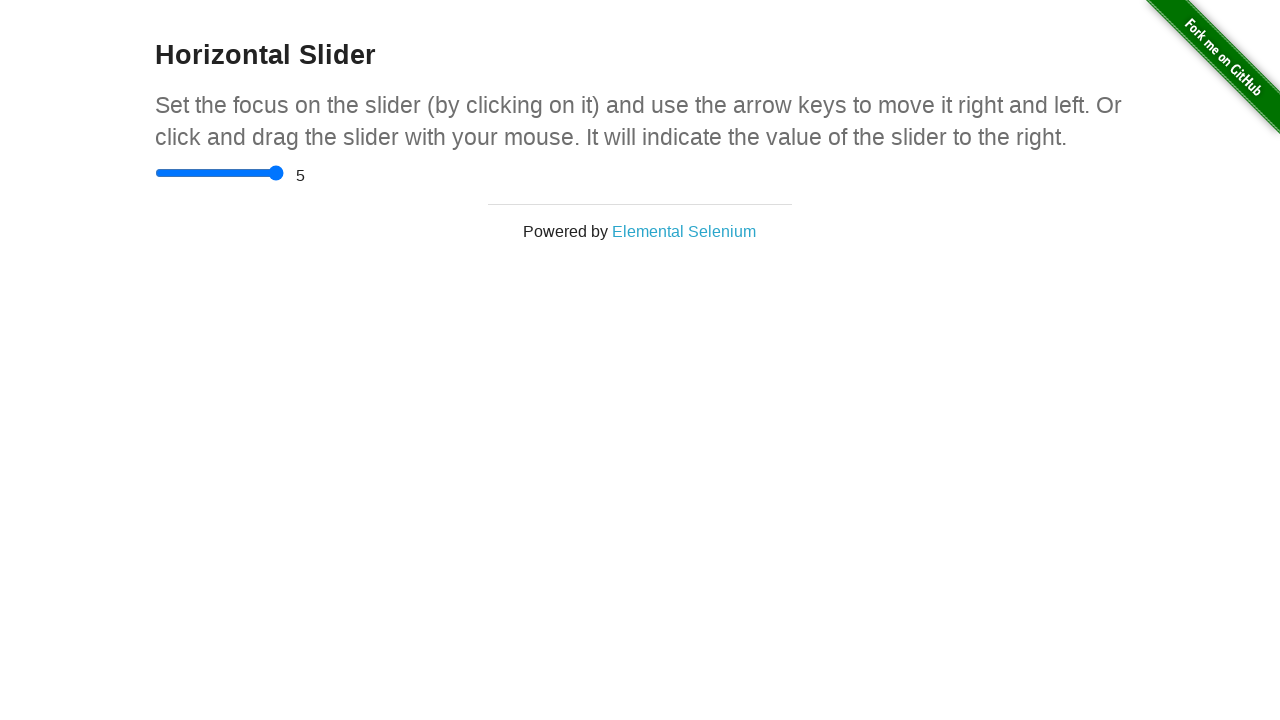

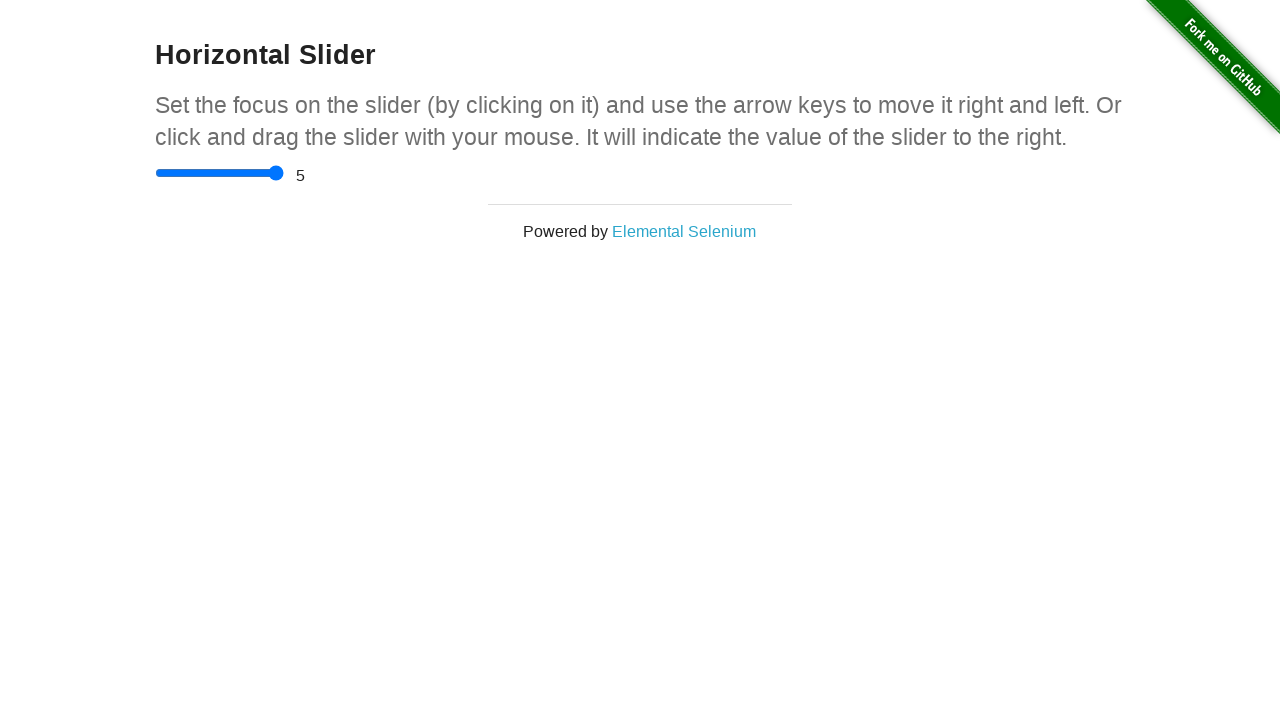